Tests multiple window handling by clicking a link that opens a new window, switching to the new window, and verifying the page titles of both windows.

Starting URL: https://testcenter.techproeducation.com/index.php?page=multiple-windows

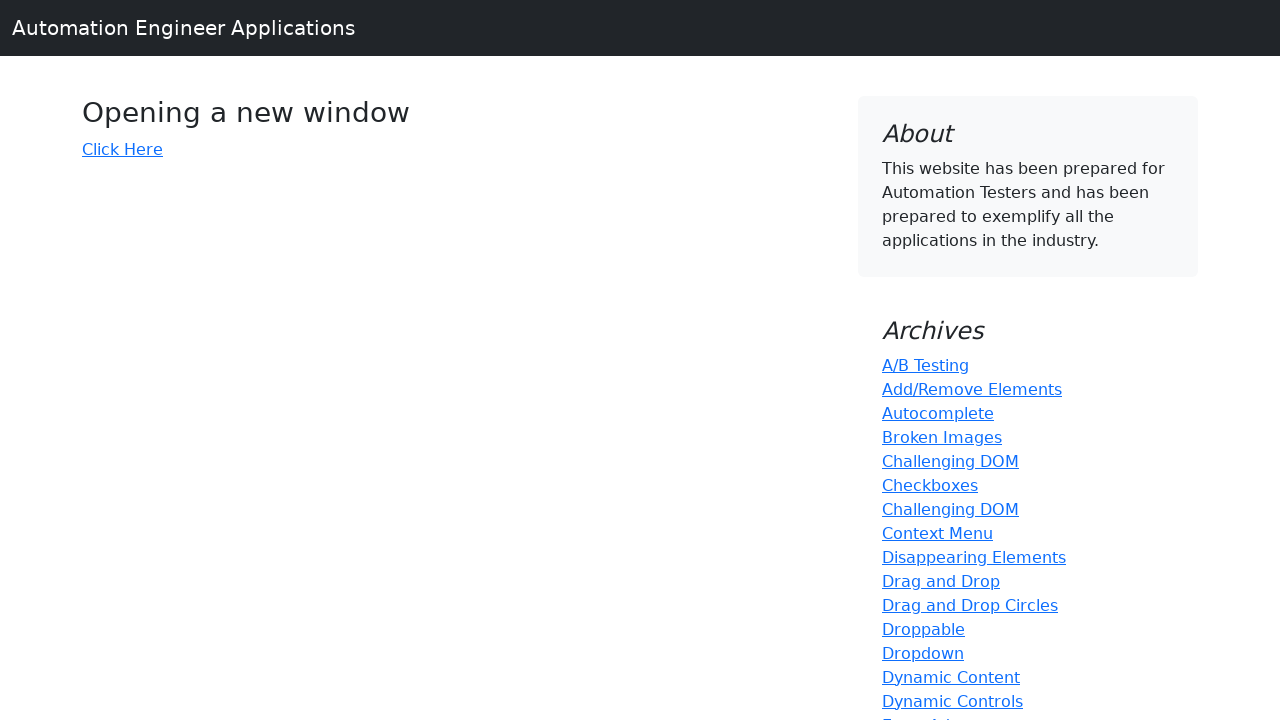

Verified initial page title is 'Windows'
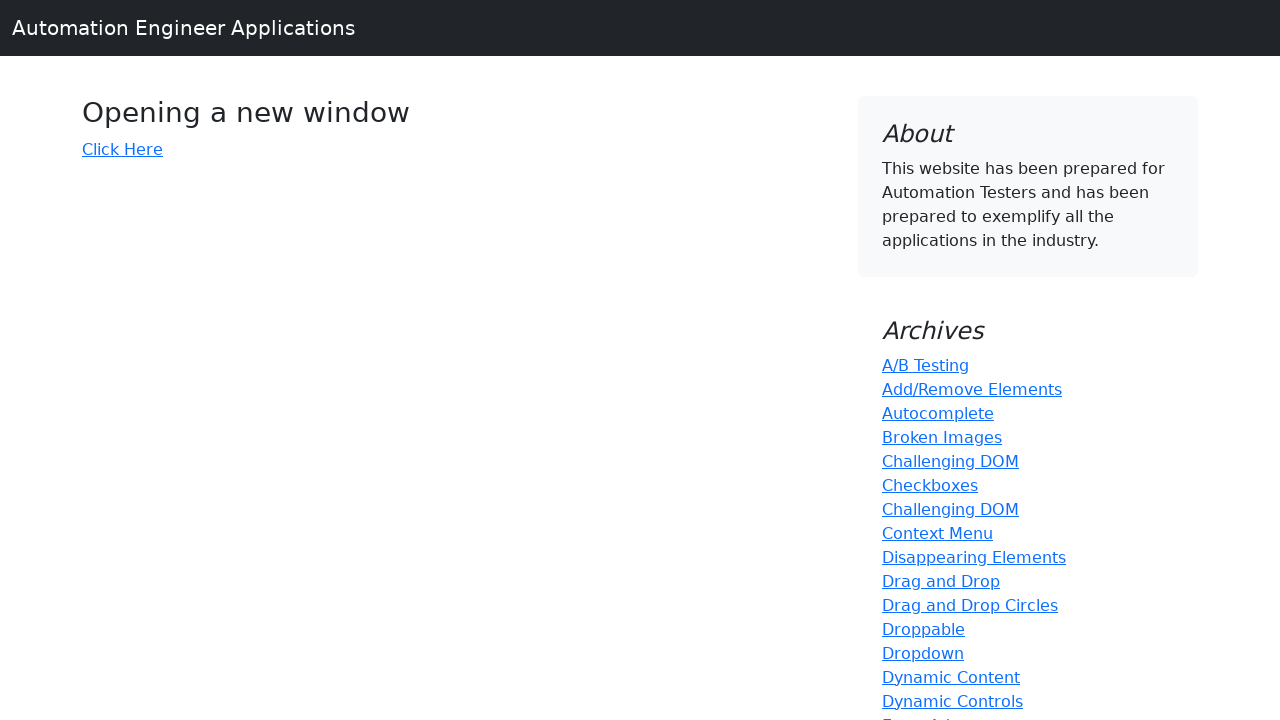

Clicked 'Click Here' link to open new window at (122, 149) on xpath=//*[.='Click Here']
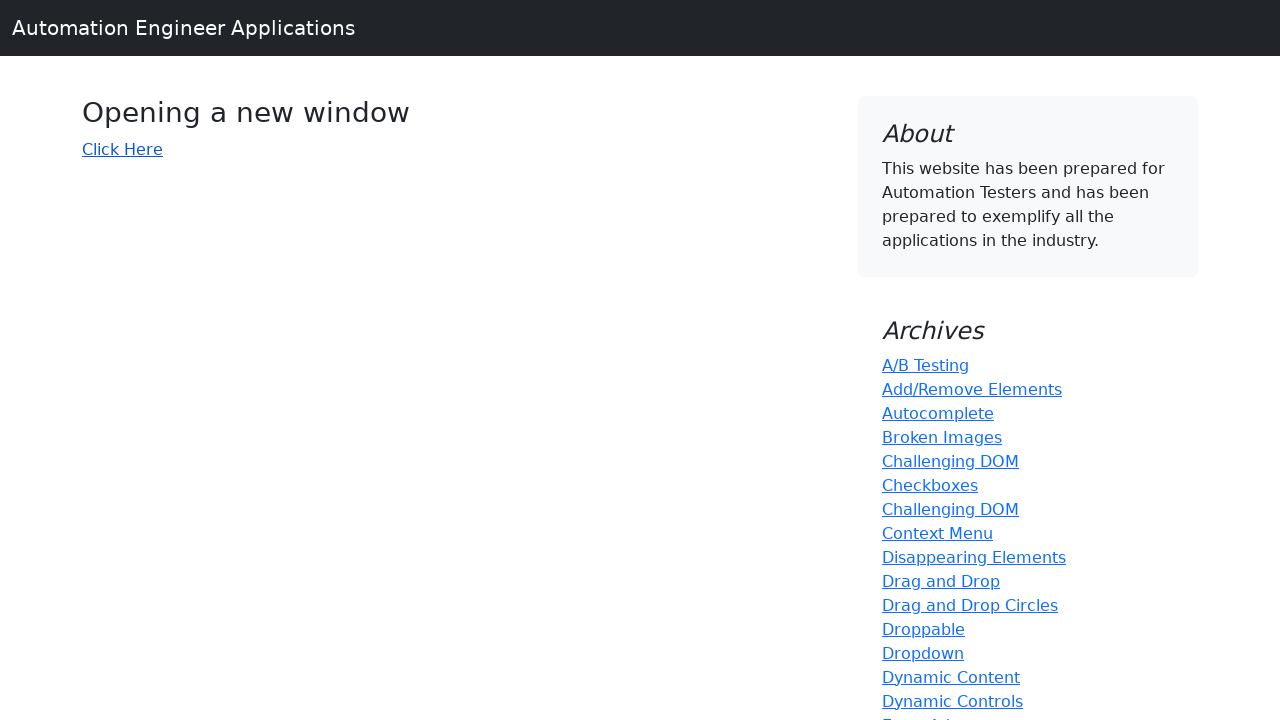

Retrieved new window page object
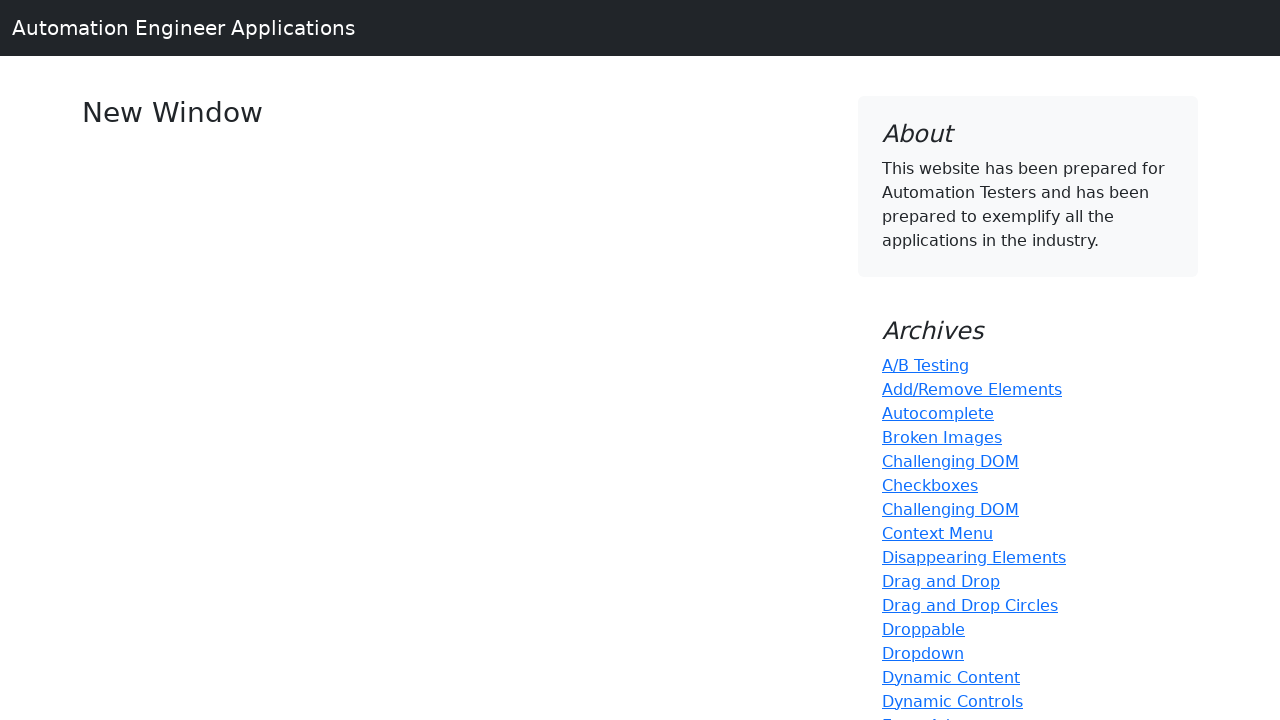

New window finished loading
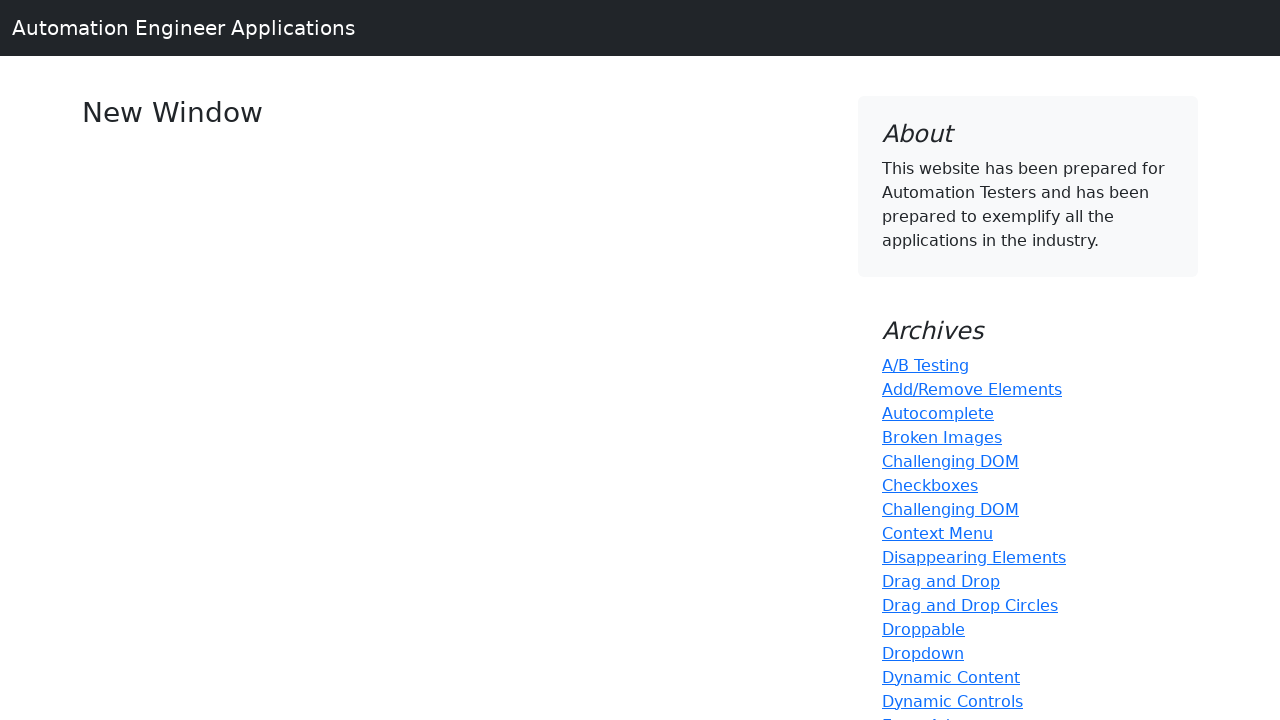

Verified new window title is 'New Window'
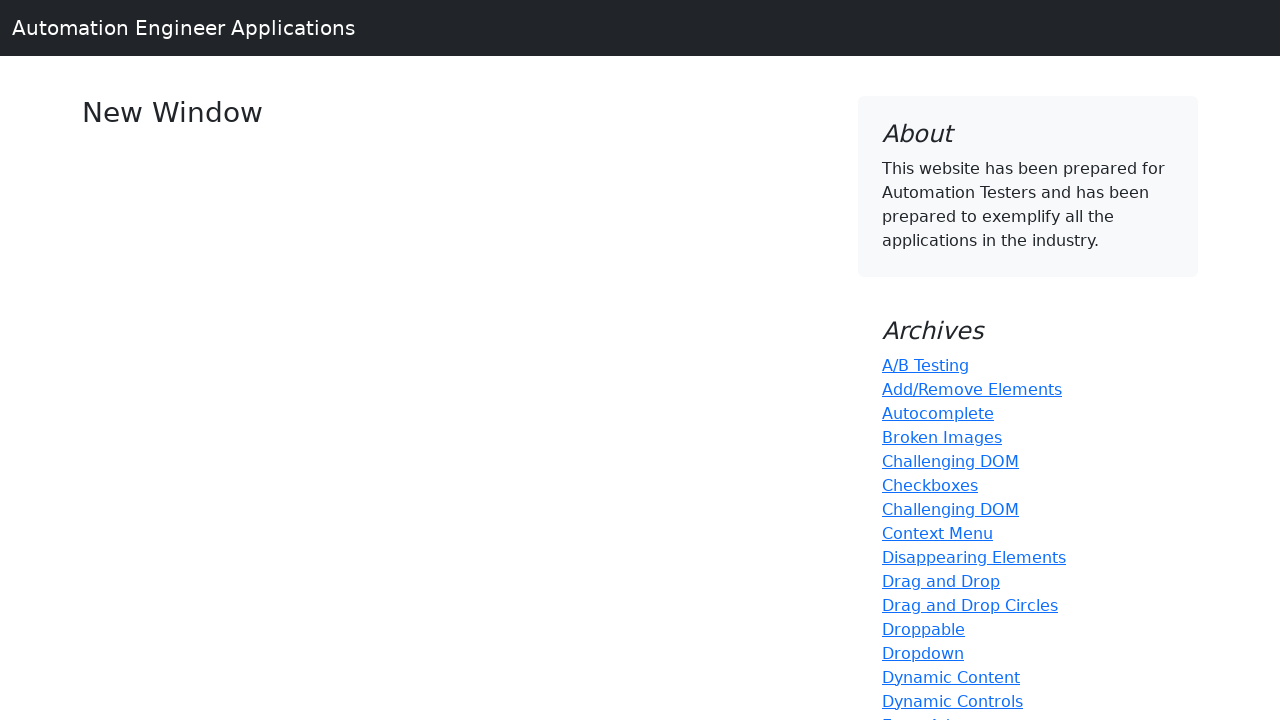

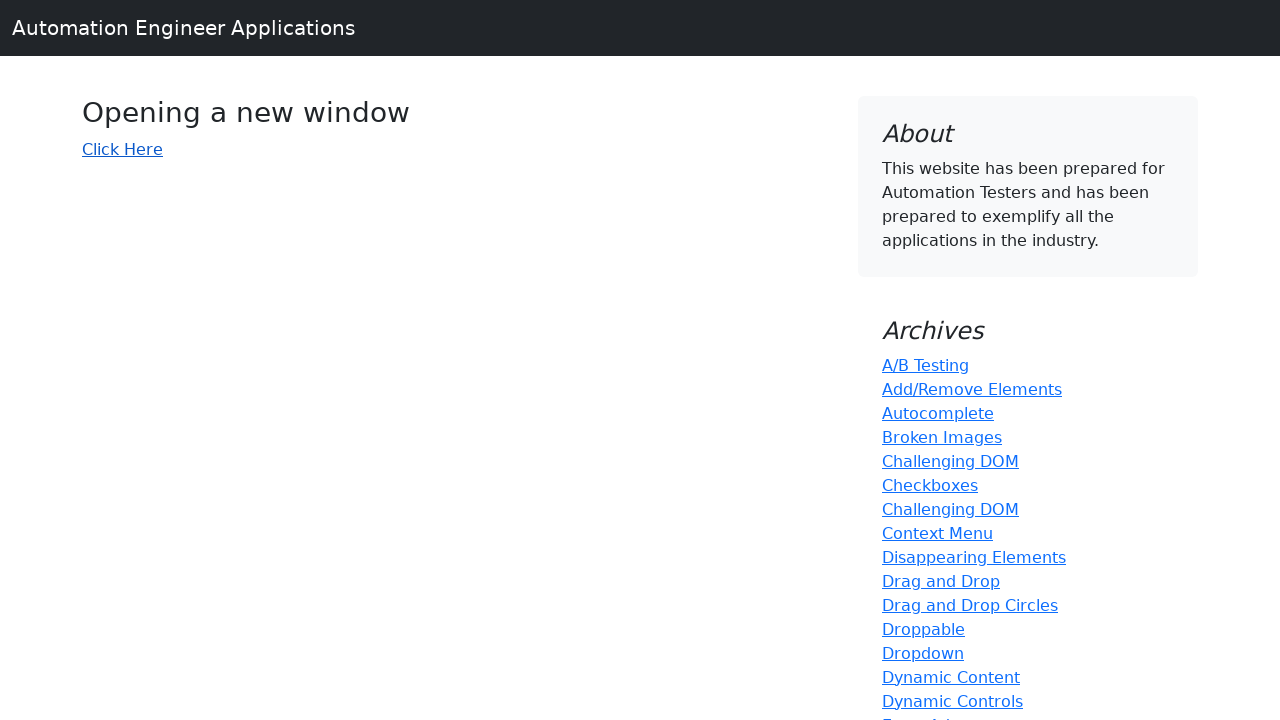